Navigates to GitHub homepage and scrolls to the bottom of the page

Starting URL: https://www.github.com

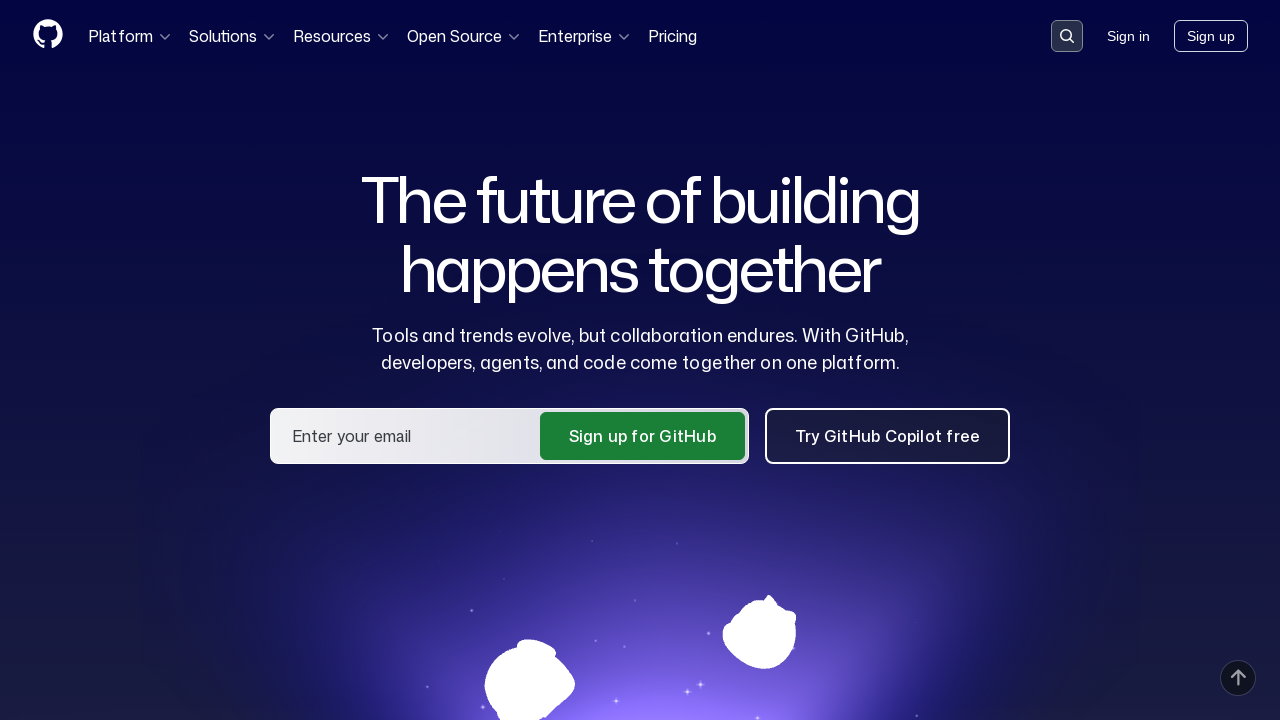

Scrolled to the bottom of the GitHub homepage
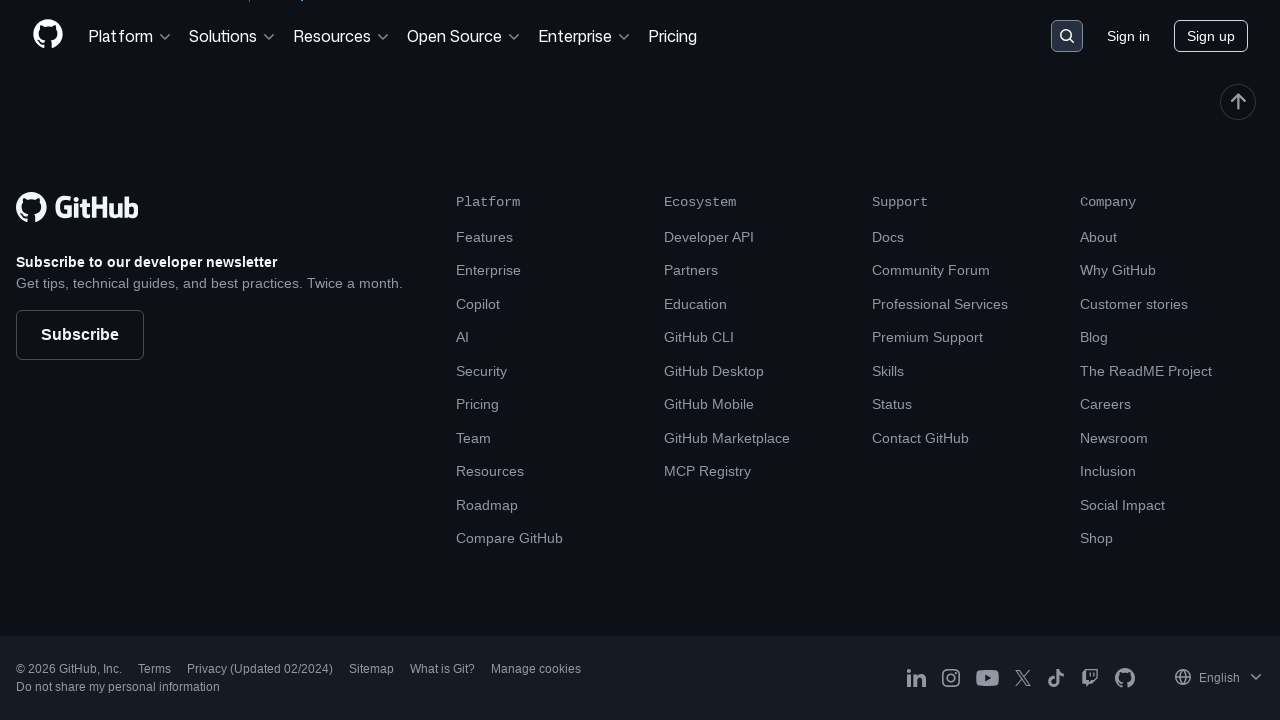

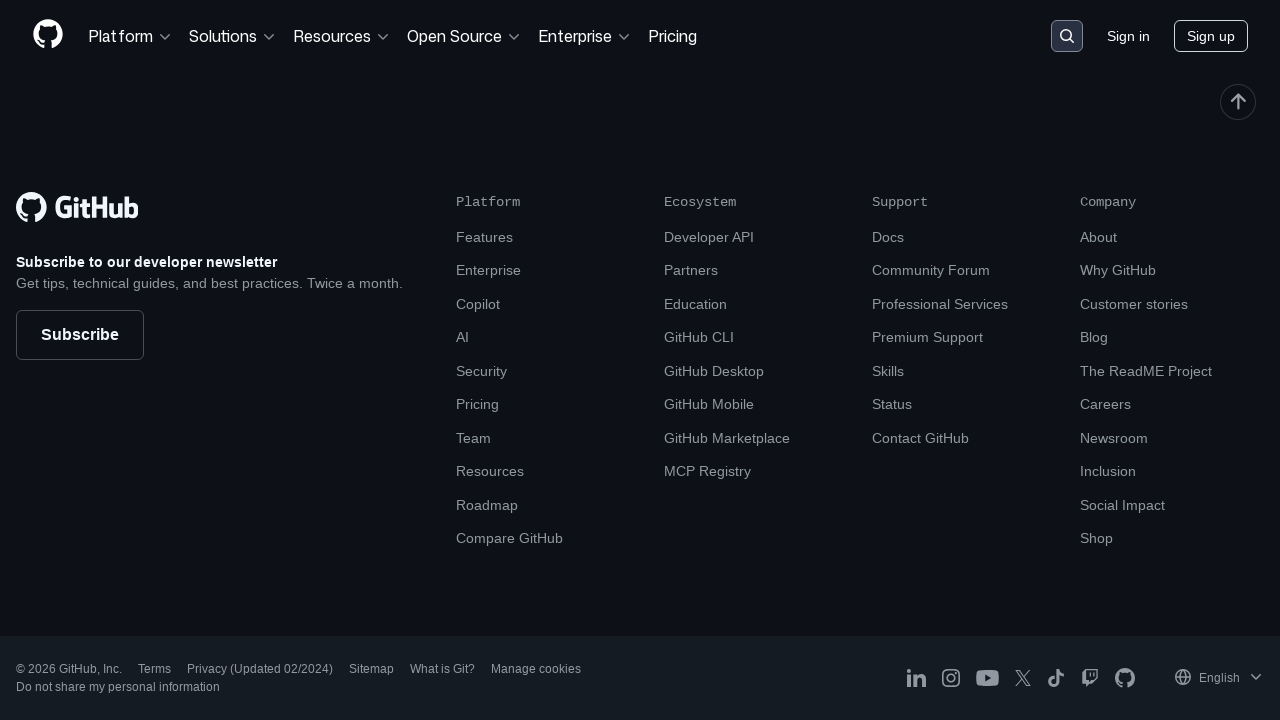